Tests dropdown functionality on LetCode testing hub by navigating to the dropdowns page and selecting various options from different dropdown menus including fruits, superheroes, programming languages, and countries.

Starting URL: https://letcode.in/test

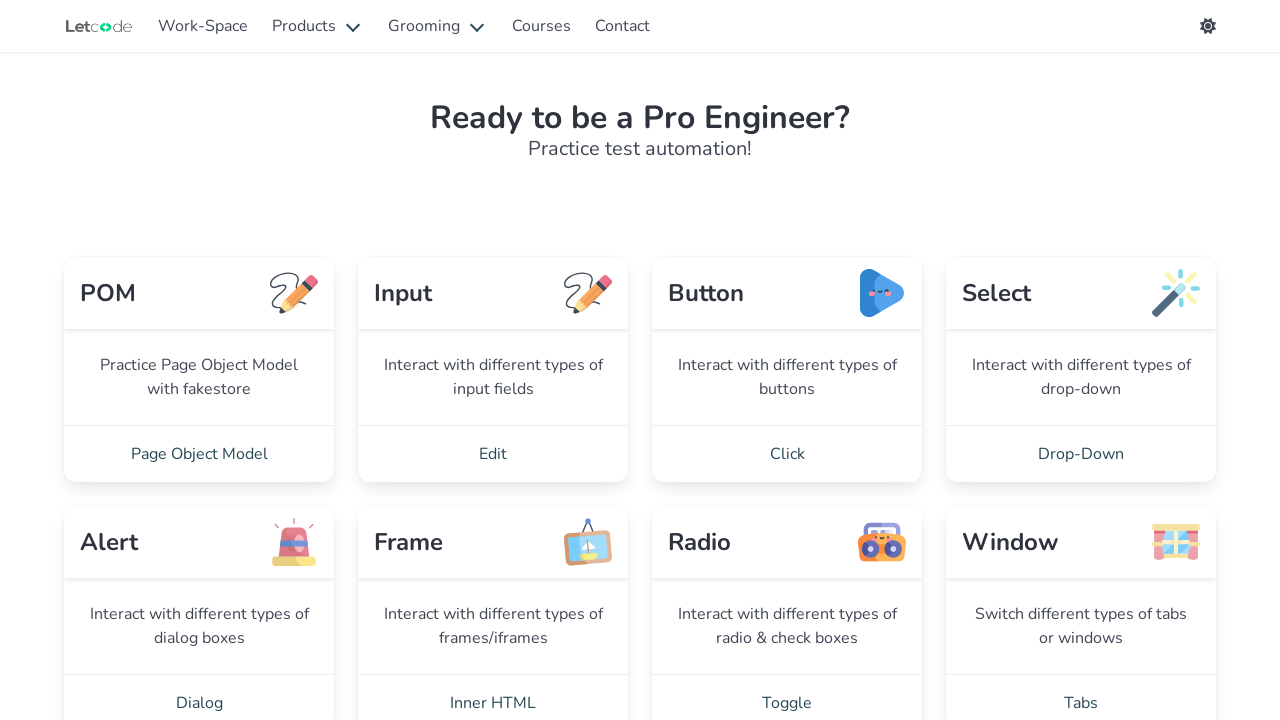

Waited for page to load with domcontentloaded state
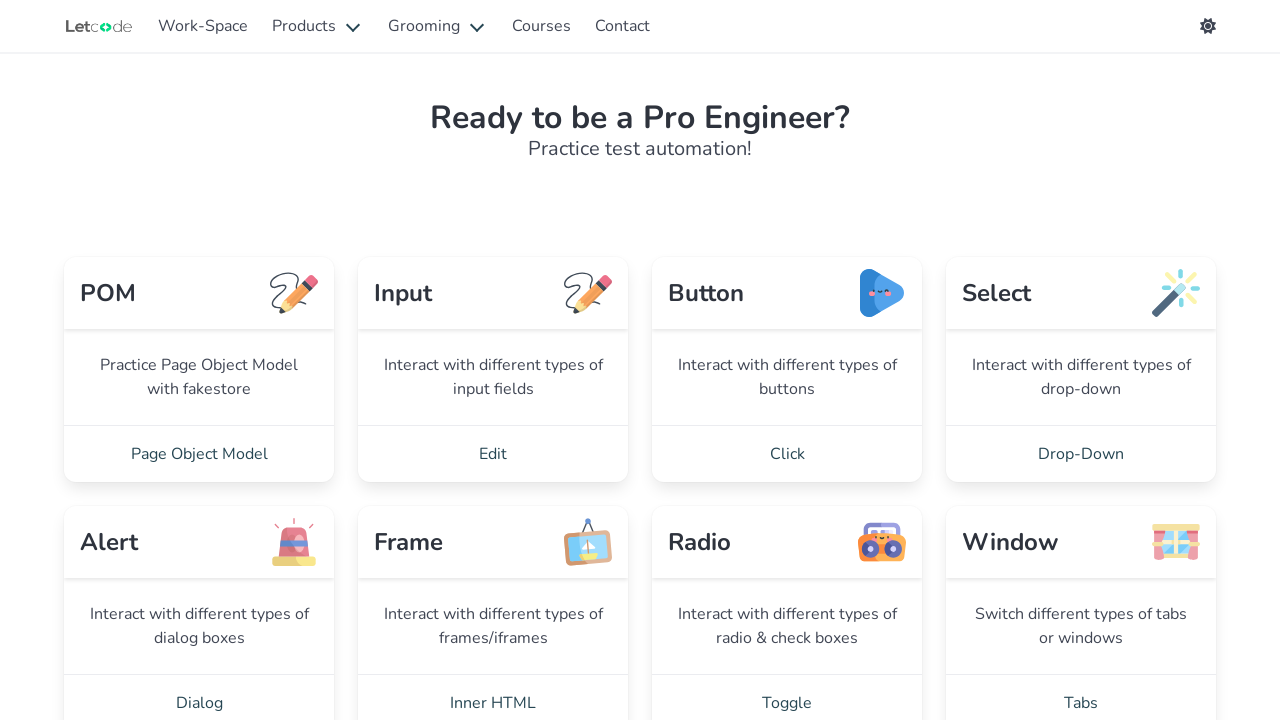

Clicked on Drop-Down navigation link at (1081, 454) on internal:role=link[name="Drop-Down"i]
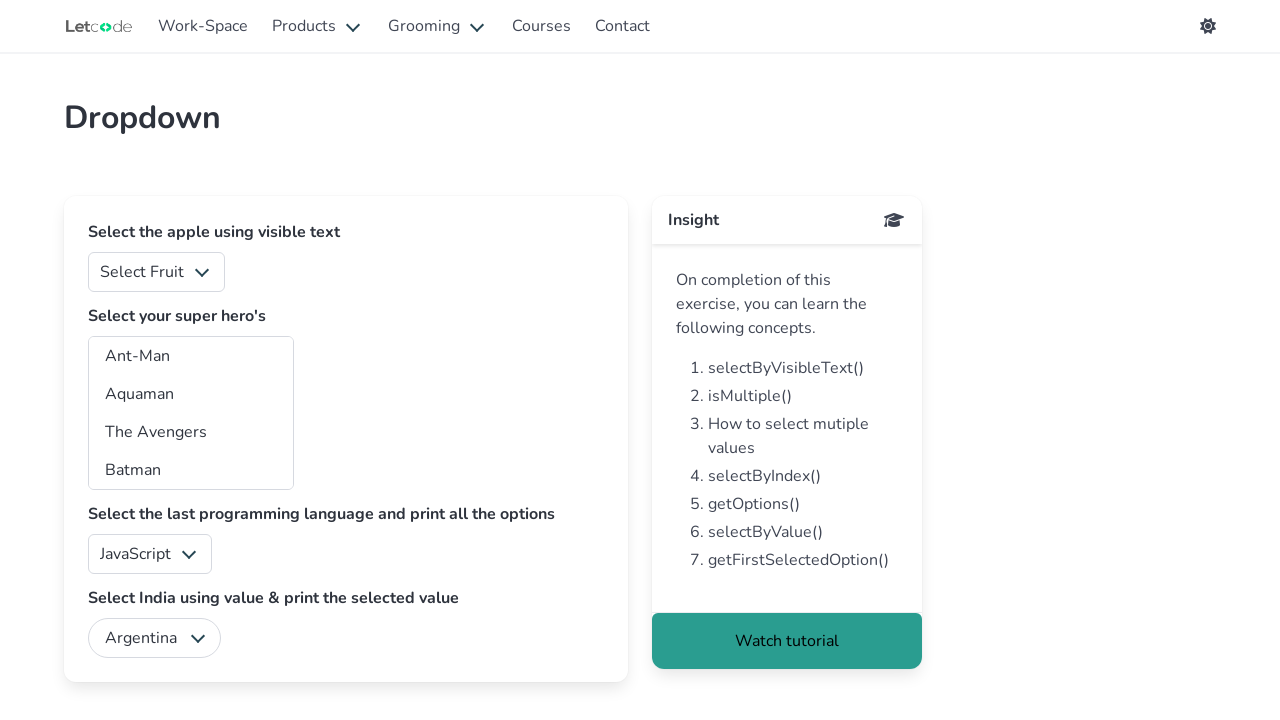

Navigated to dropdowns page at https://letcode.in/dropdowns
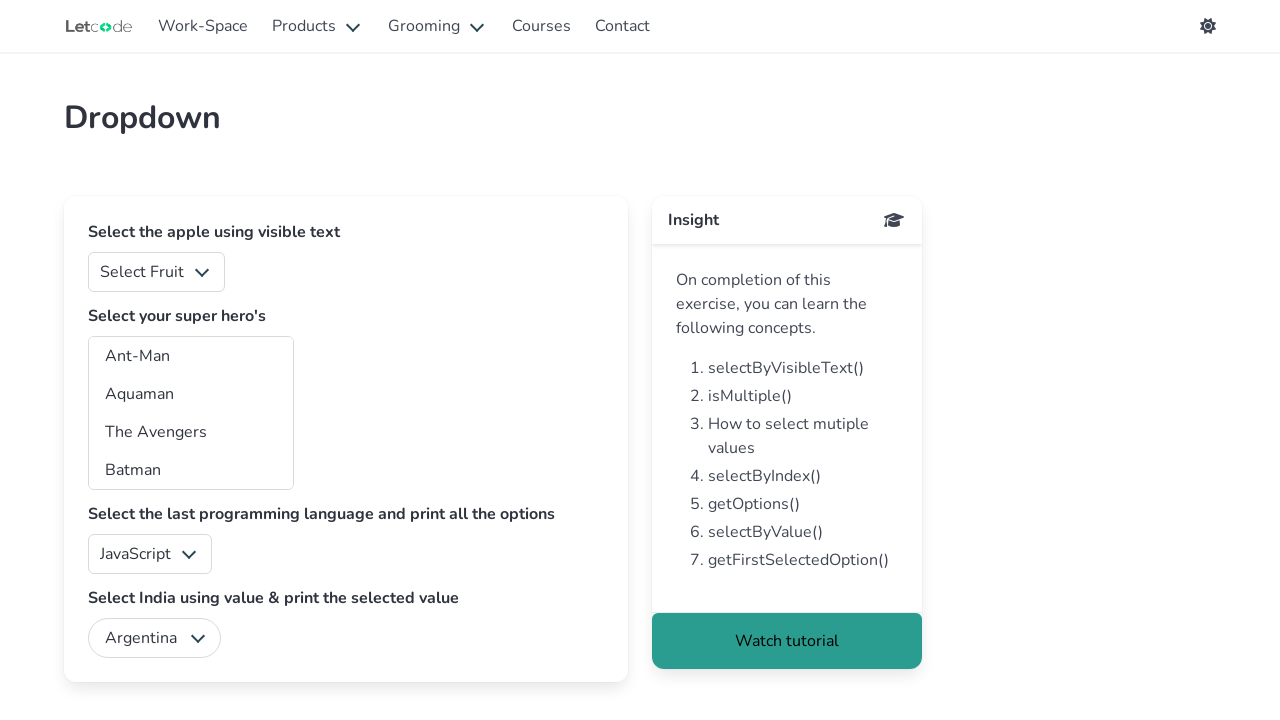

Fruits dropdown element is visible
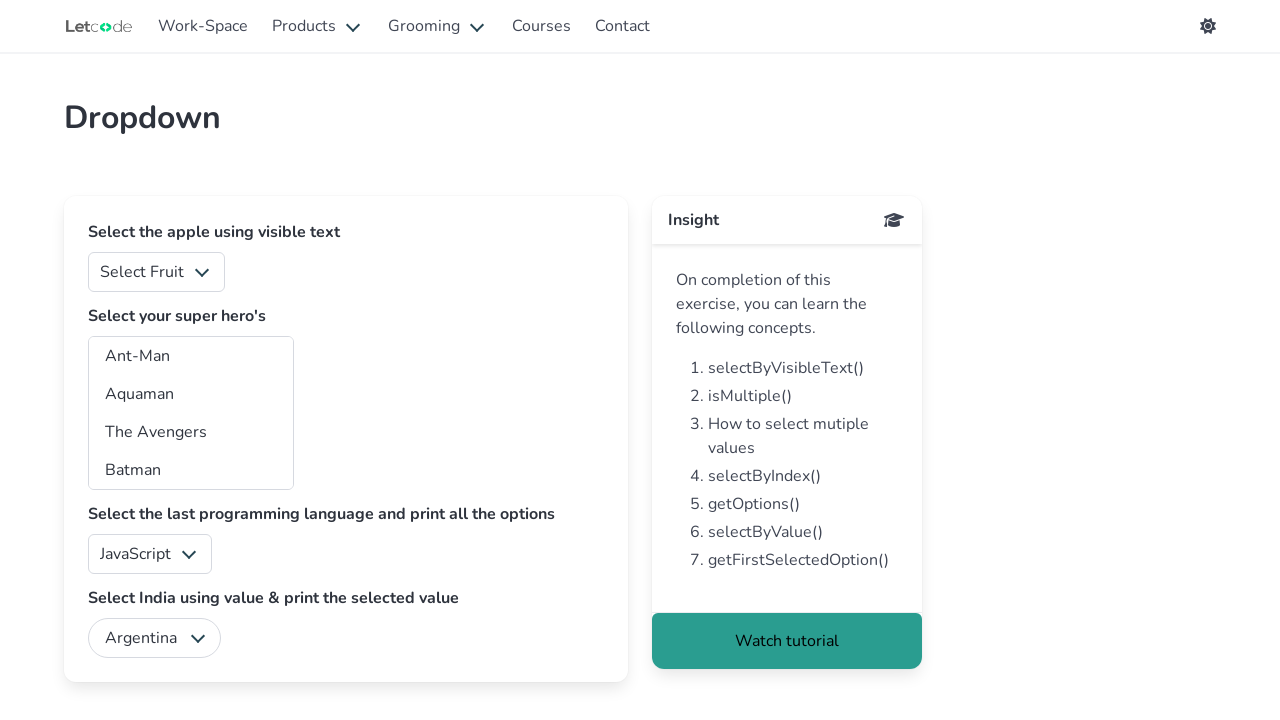

Selected 'Apple' from fruits dropdown on #fruits
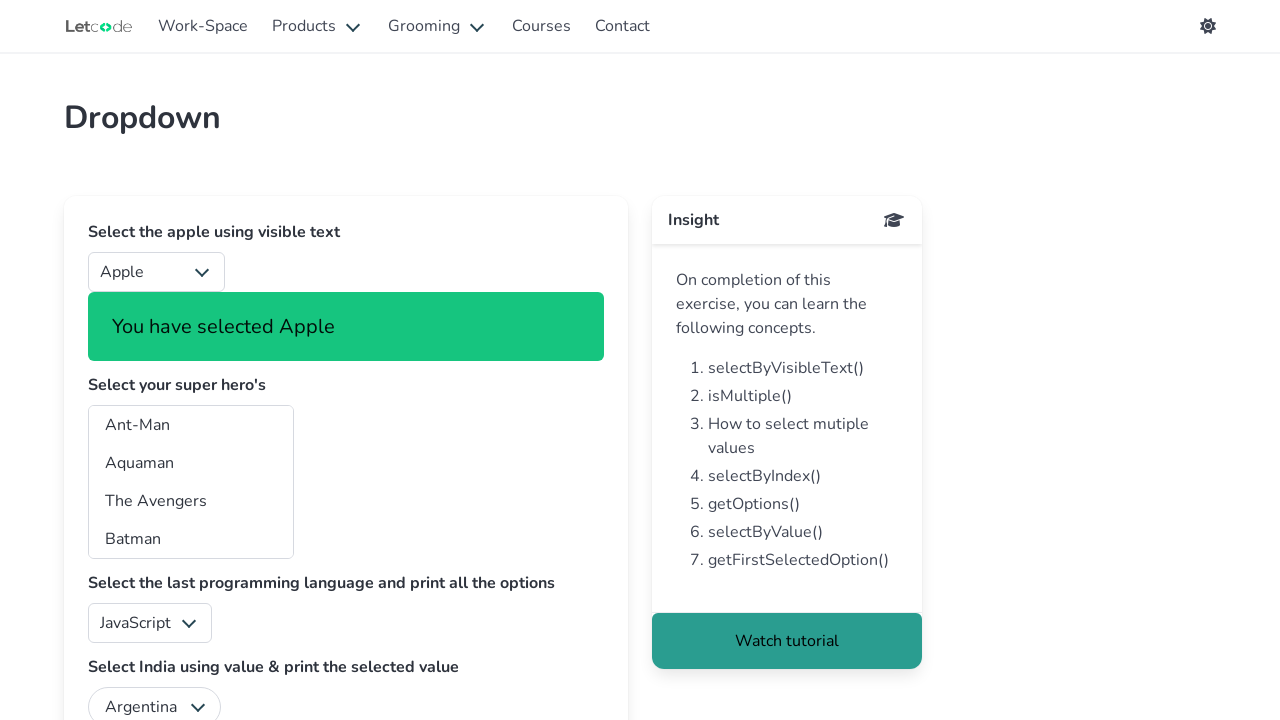

Superheroes dropdown element is visible
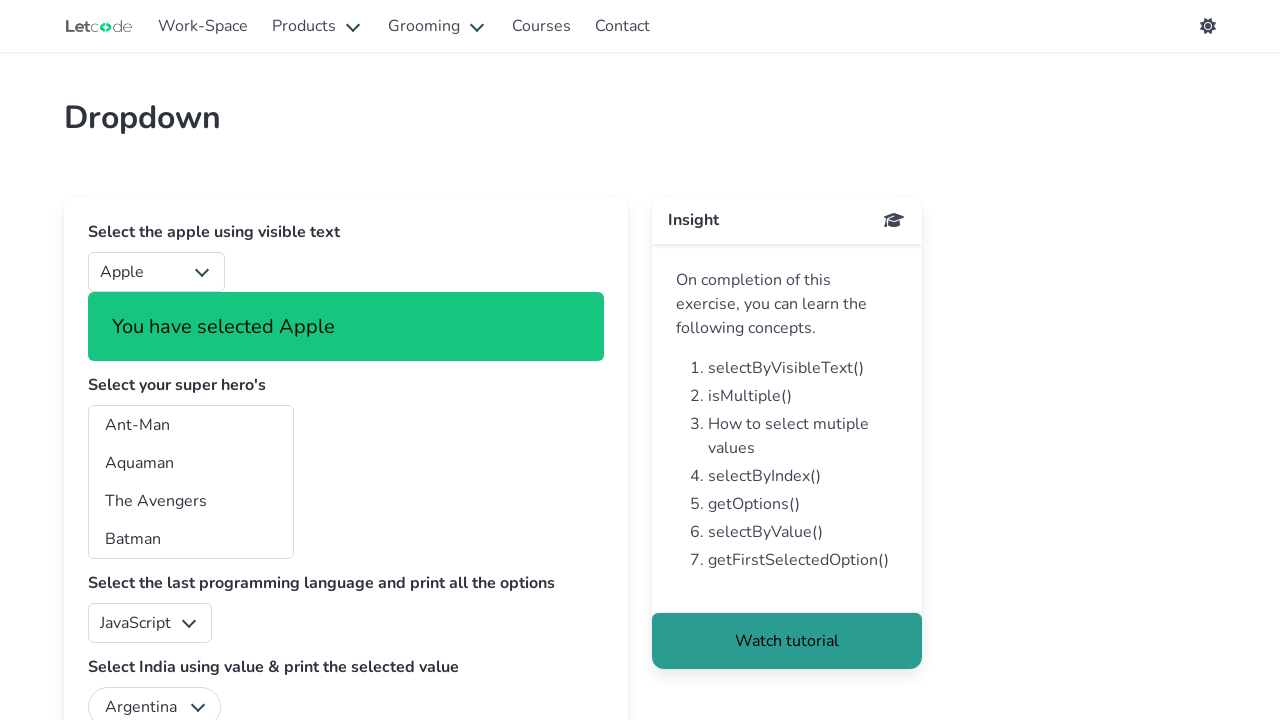

Selected 'Batman' from superheroes dropdown on #superheros
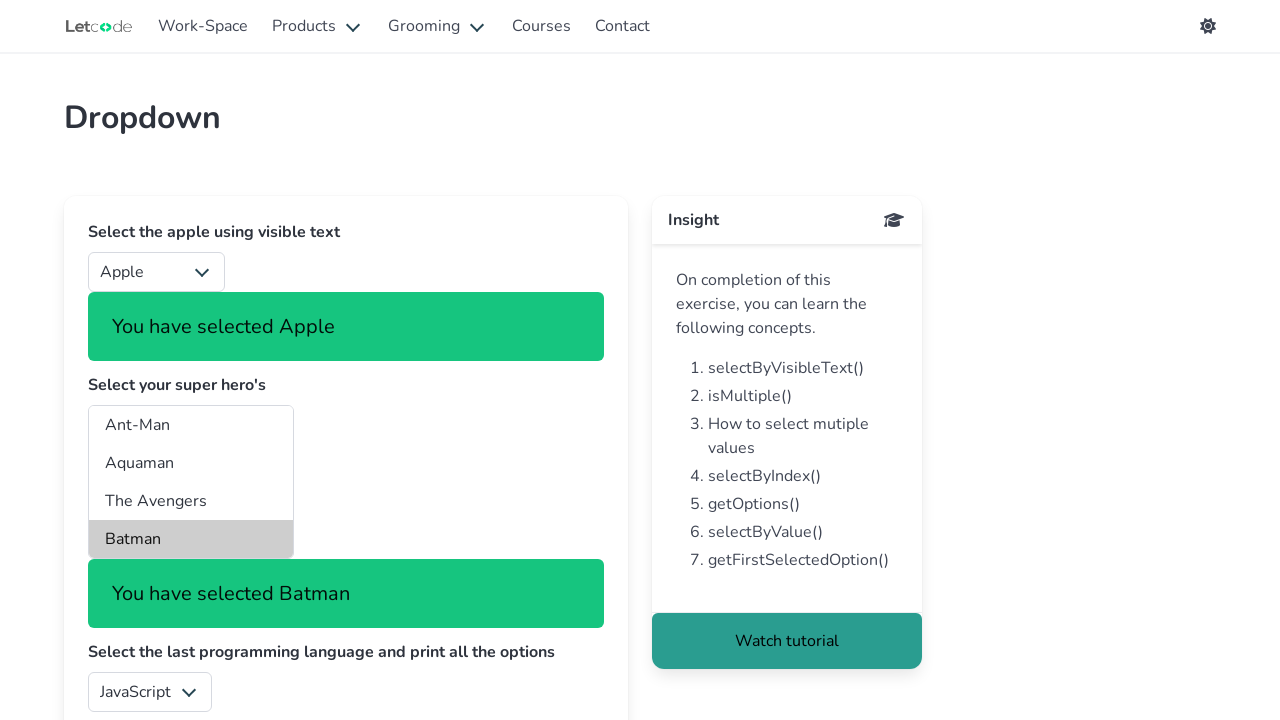

Programming language dropdown element is visible
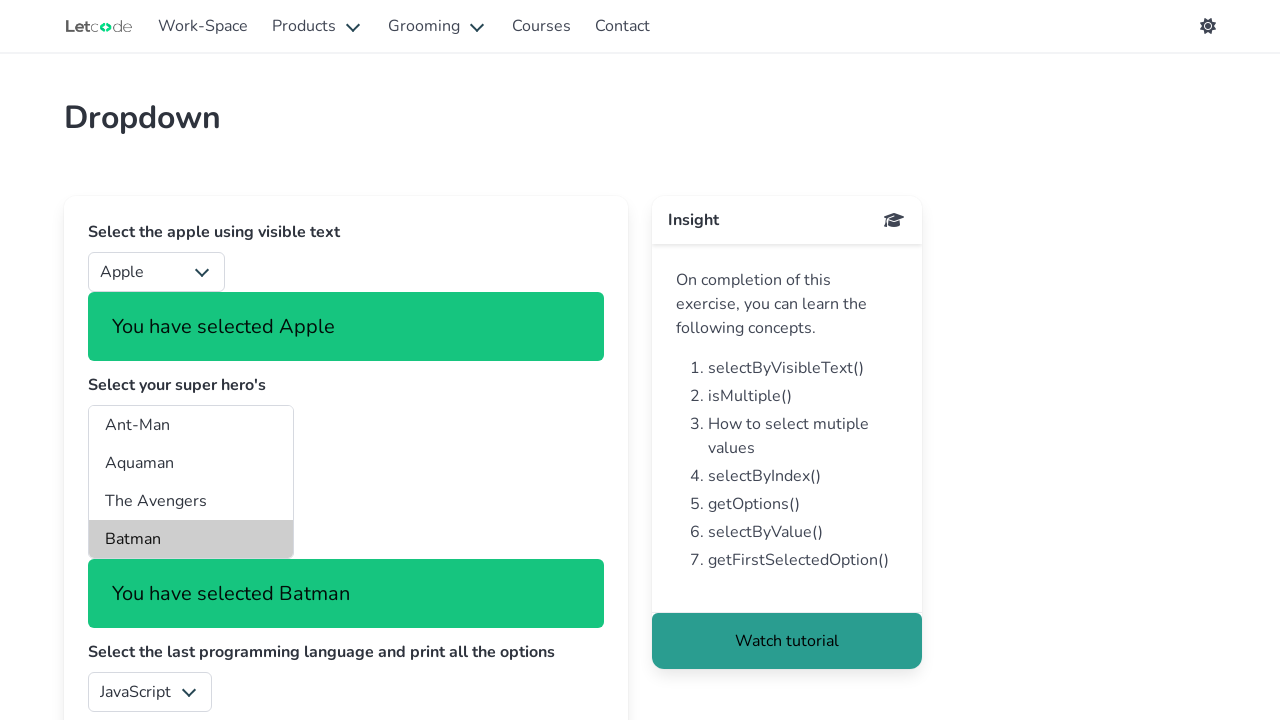

Selected option at index 4 (JavaScript) from programming language dropdown on #lang
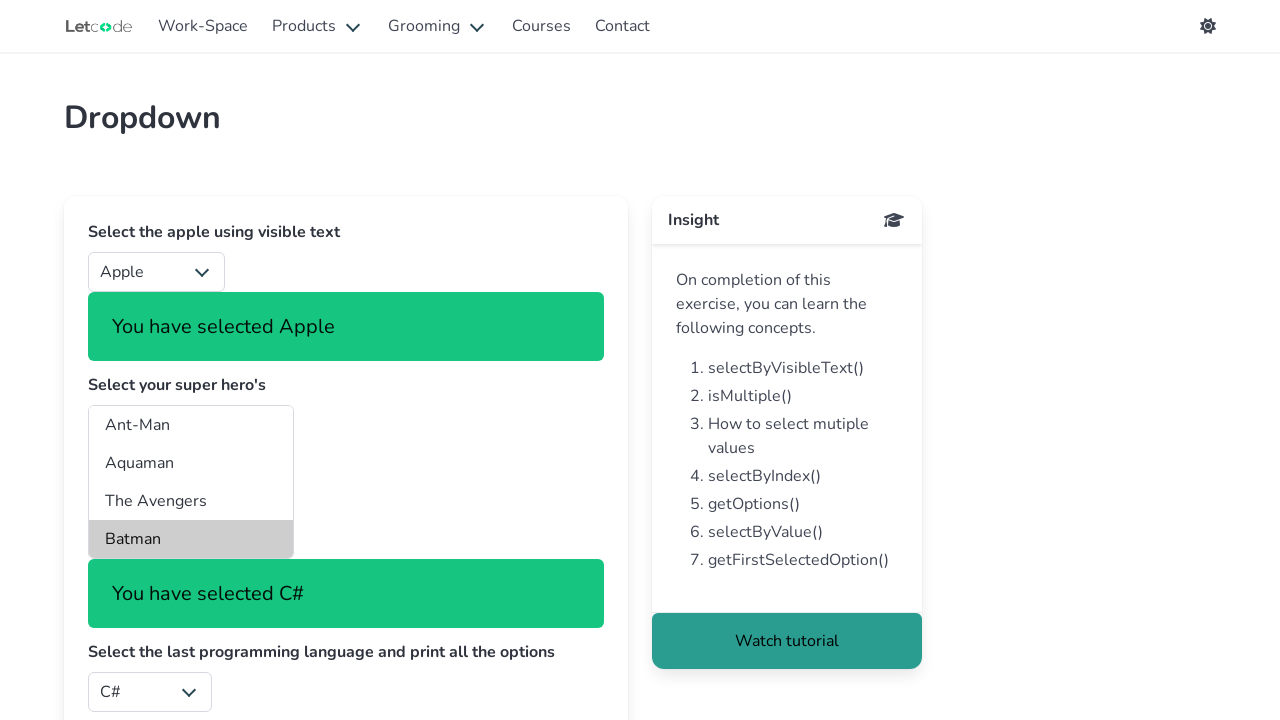

Country dropdown element is visible
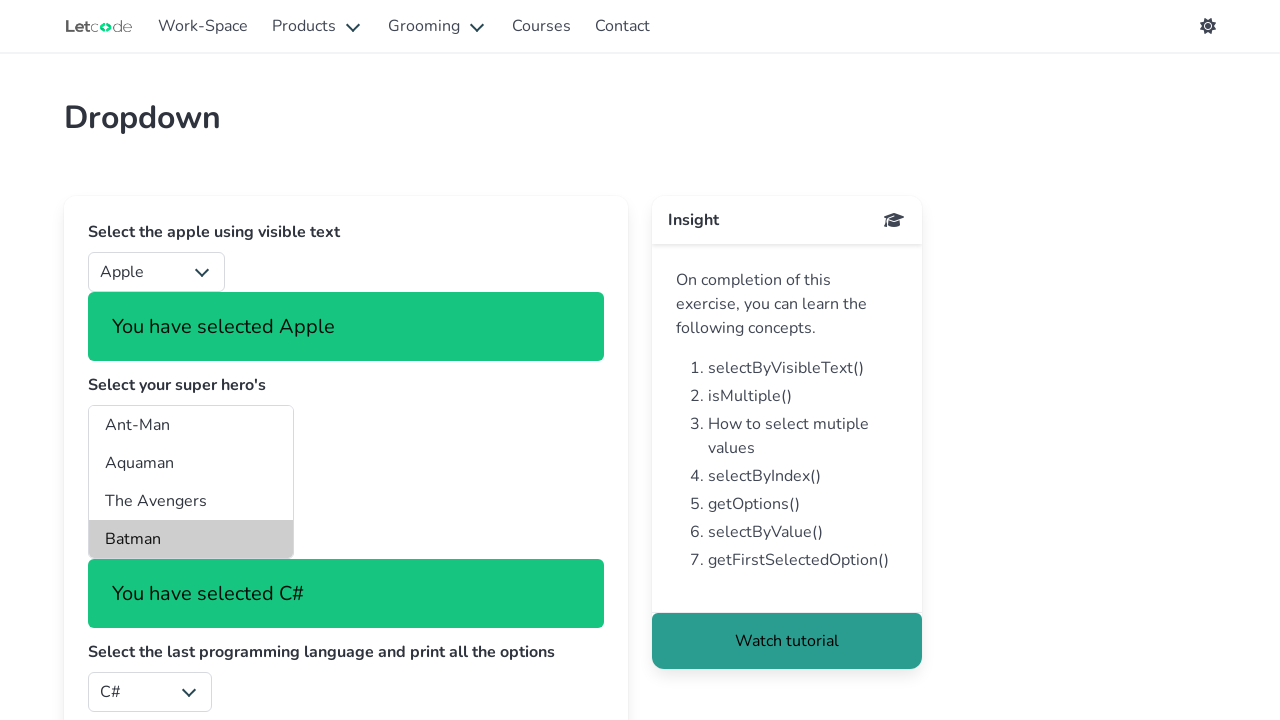

Selected 'India' from country dropdown on #country
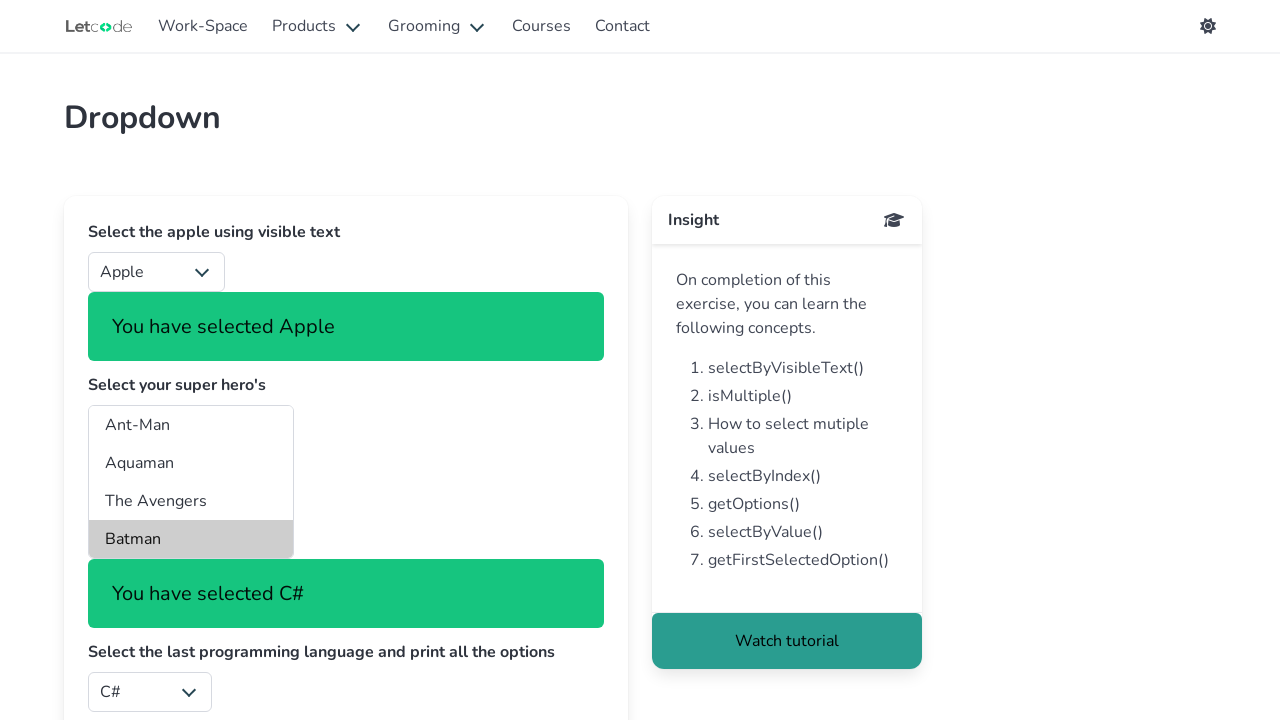

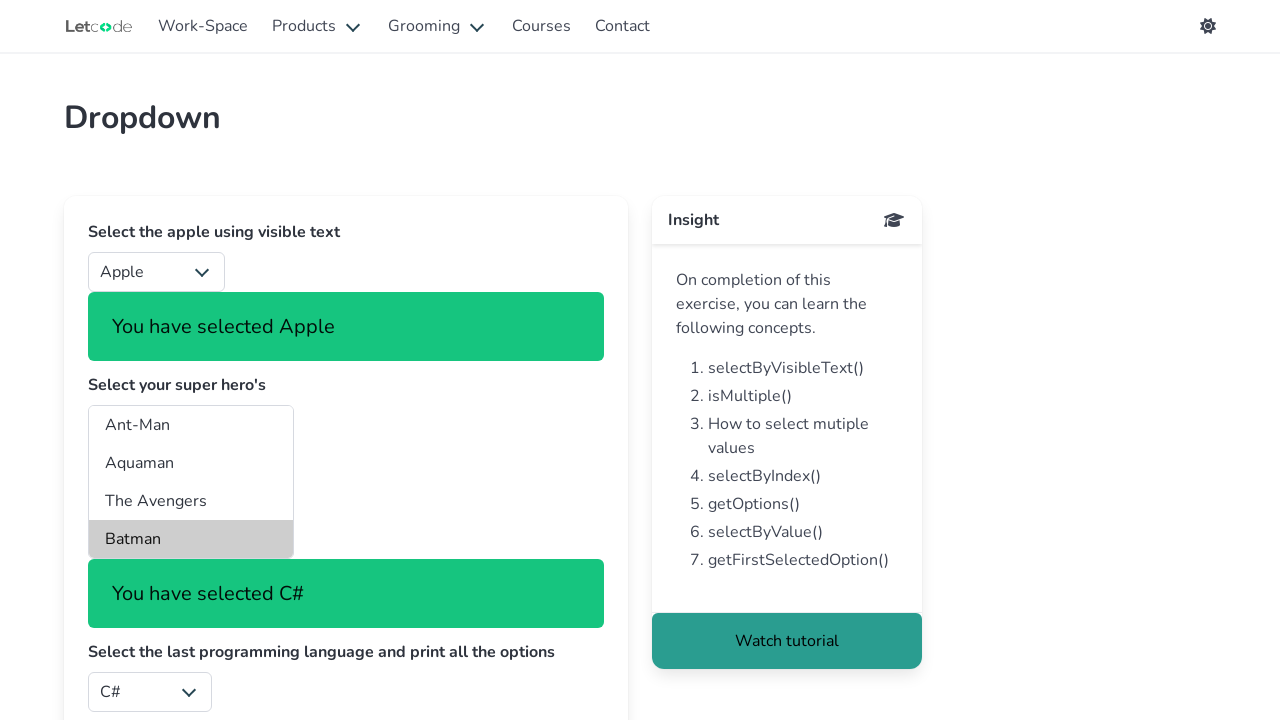